Tests JavaScript confirmation alert handling by clicking a button to trigger the alert, accepting it, and verifying the result message is displayed on the page.

Starting URL: http://the-internet.herokuapp.com/javascript_alerts

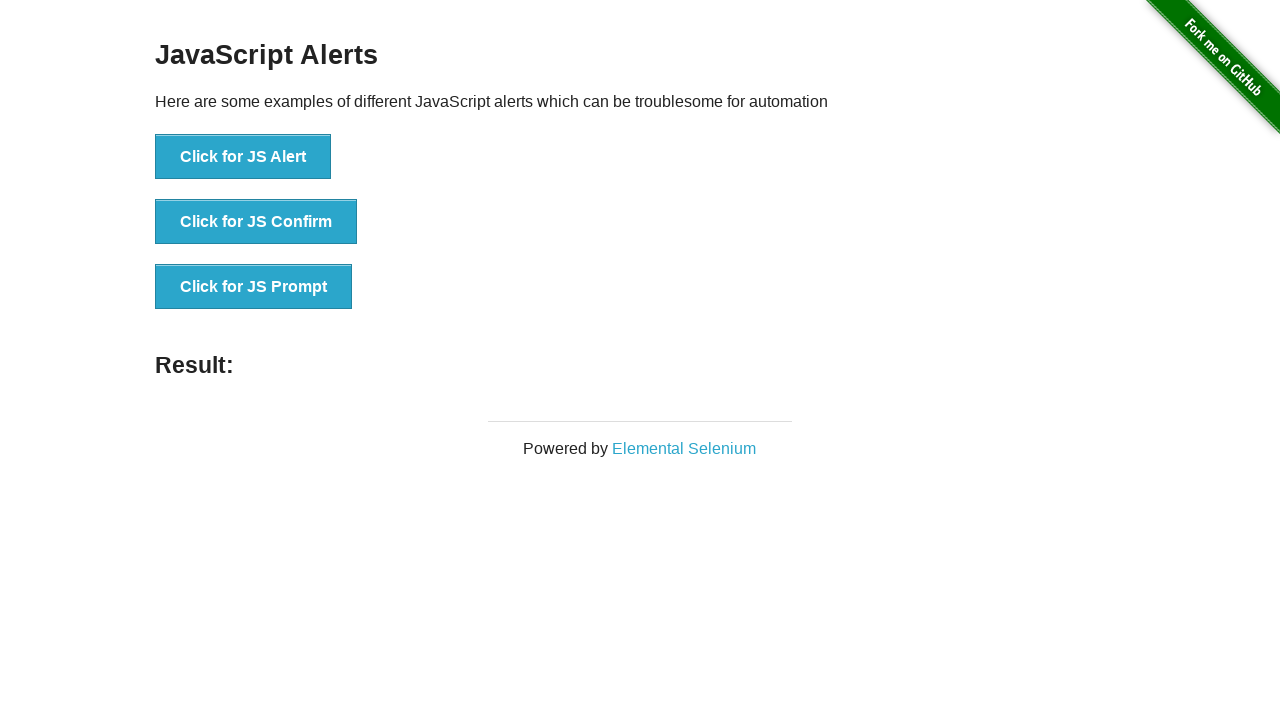

Clicked the second button to trigger JavaScript confirmation alert at (256, 222) on ul > li:nth-child(2) > button
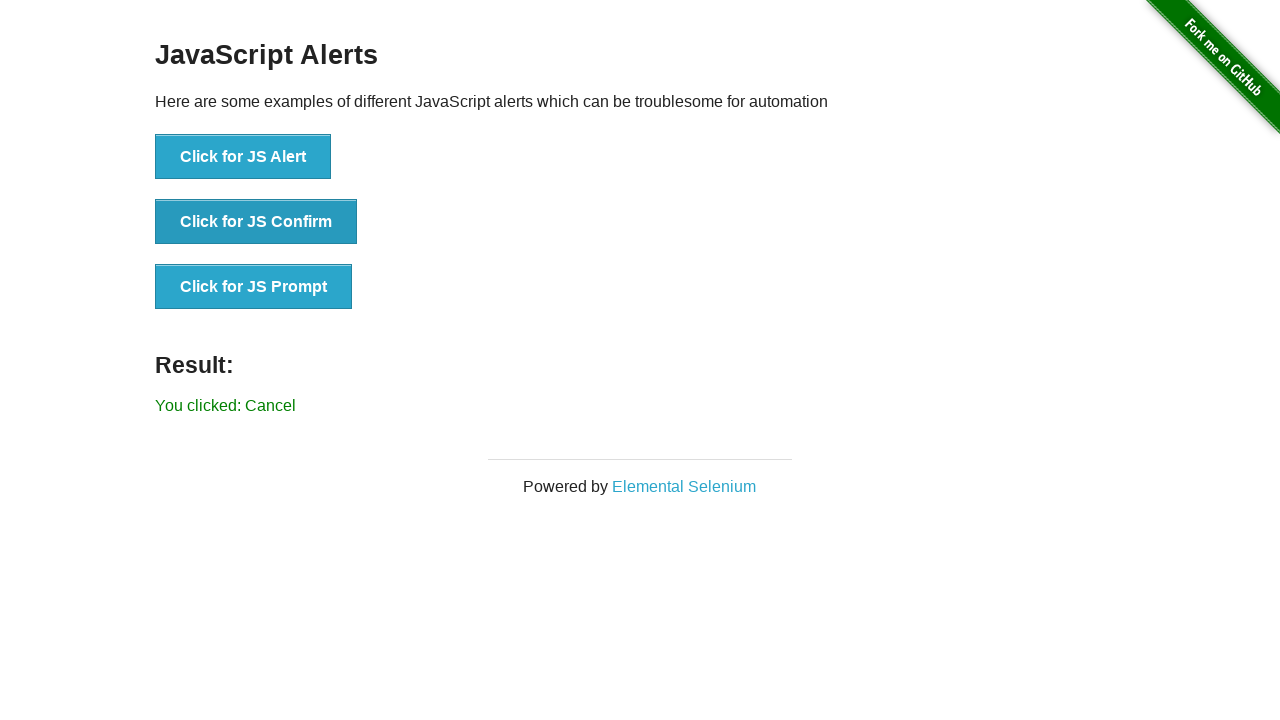

Set up dialog handler to accept alerts
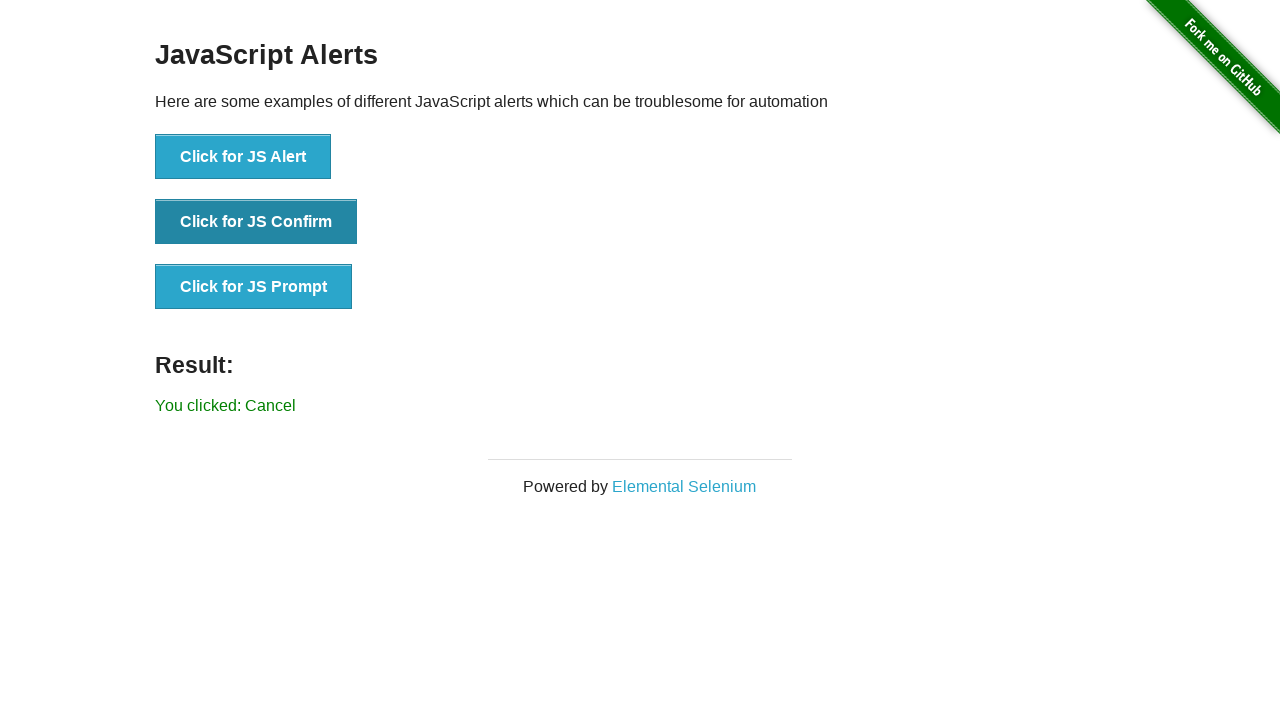

Re-clicked the button to trigger the confirmation dialog at (256, 222) on ul > li:nth-child(2) > button
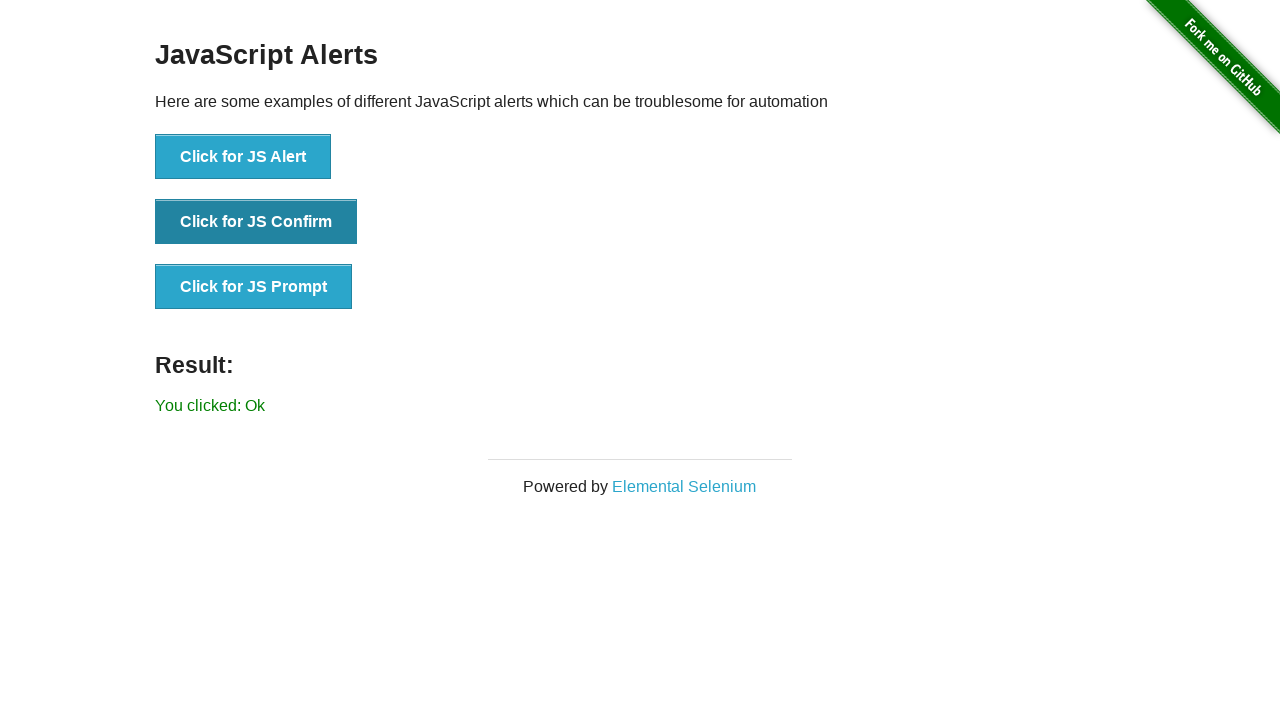

Result message element loaded
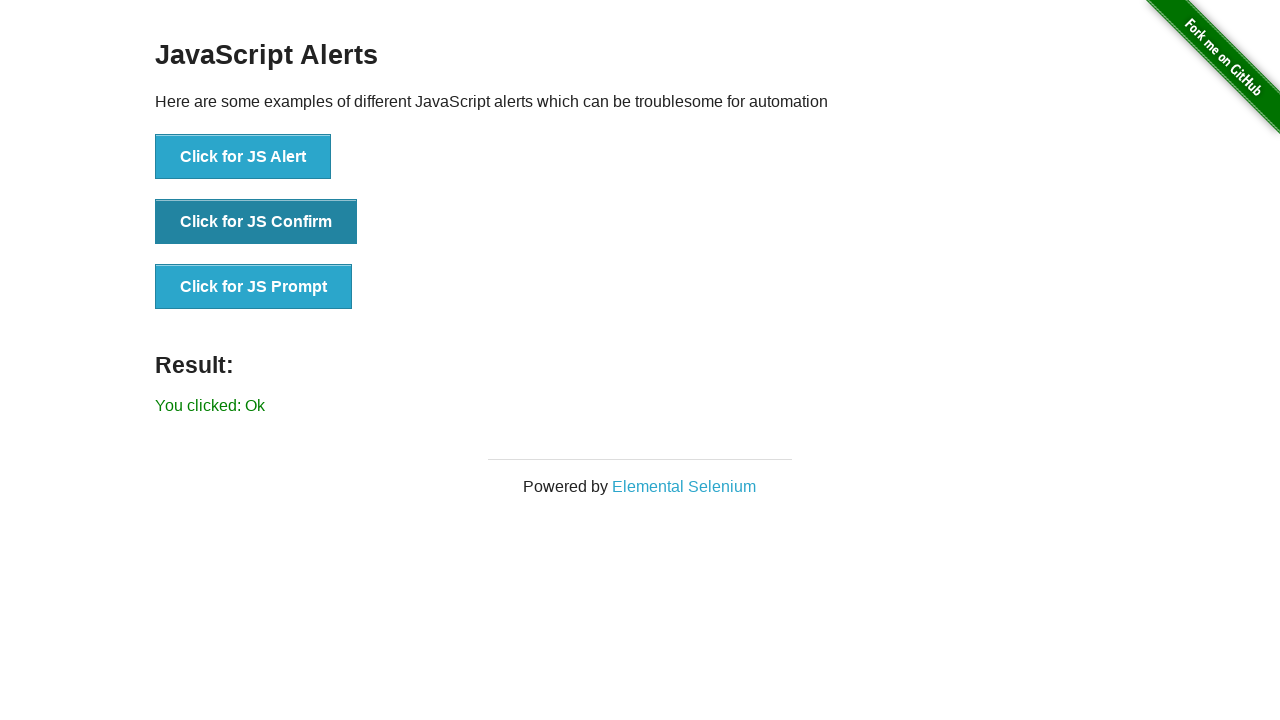

Retrieved result text: 'You clicked: Ok'
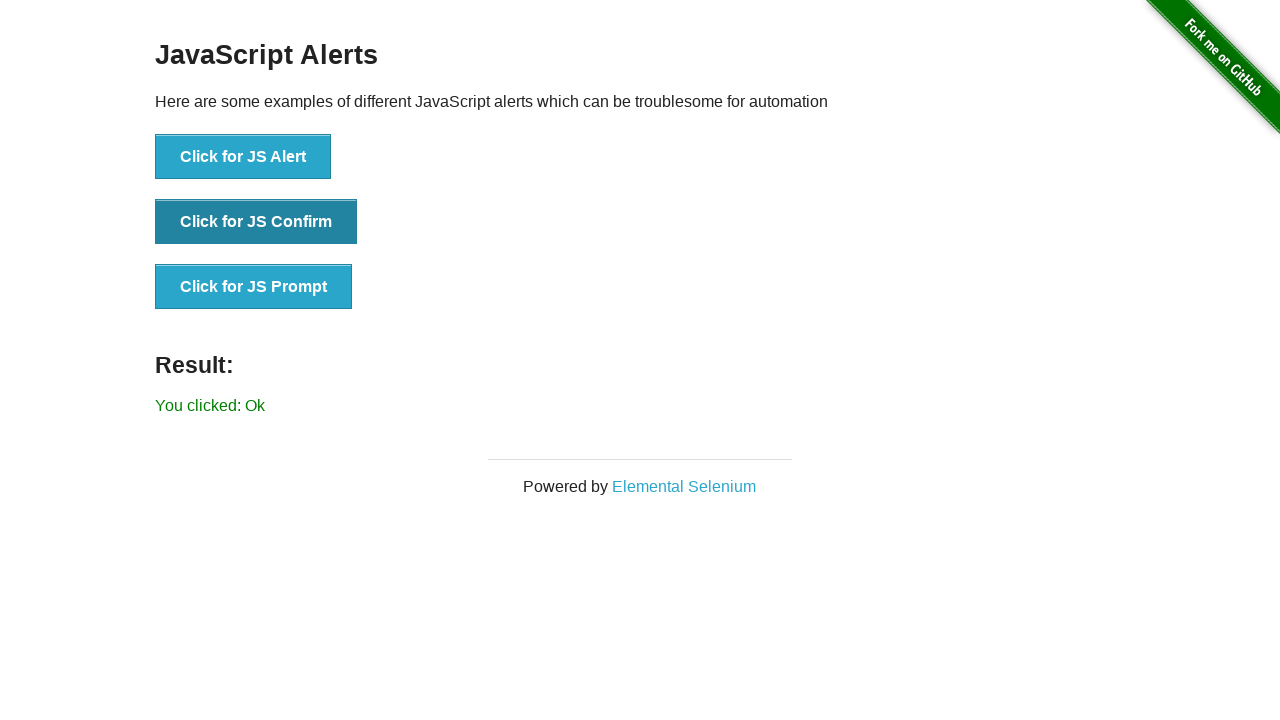

Verified result text matches expected confirmation message
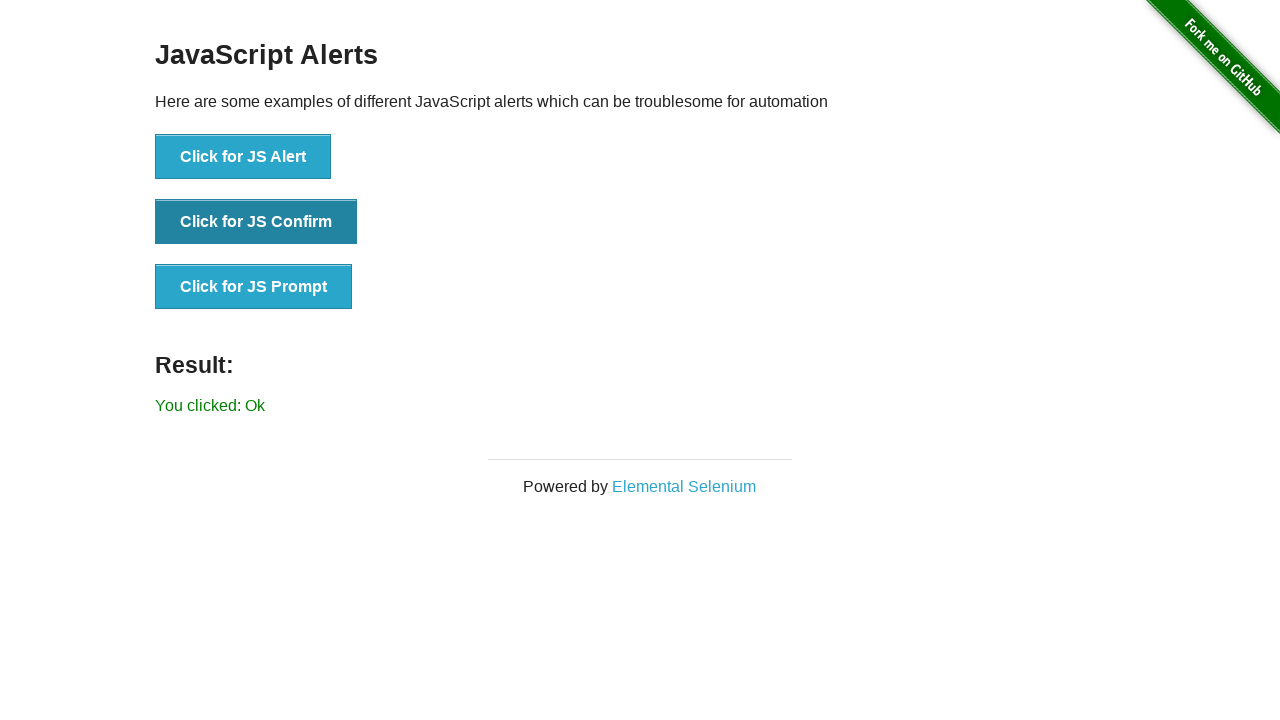

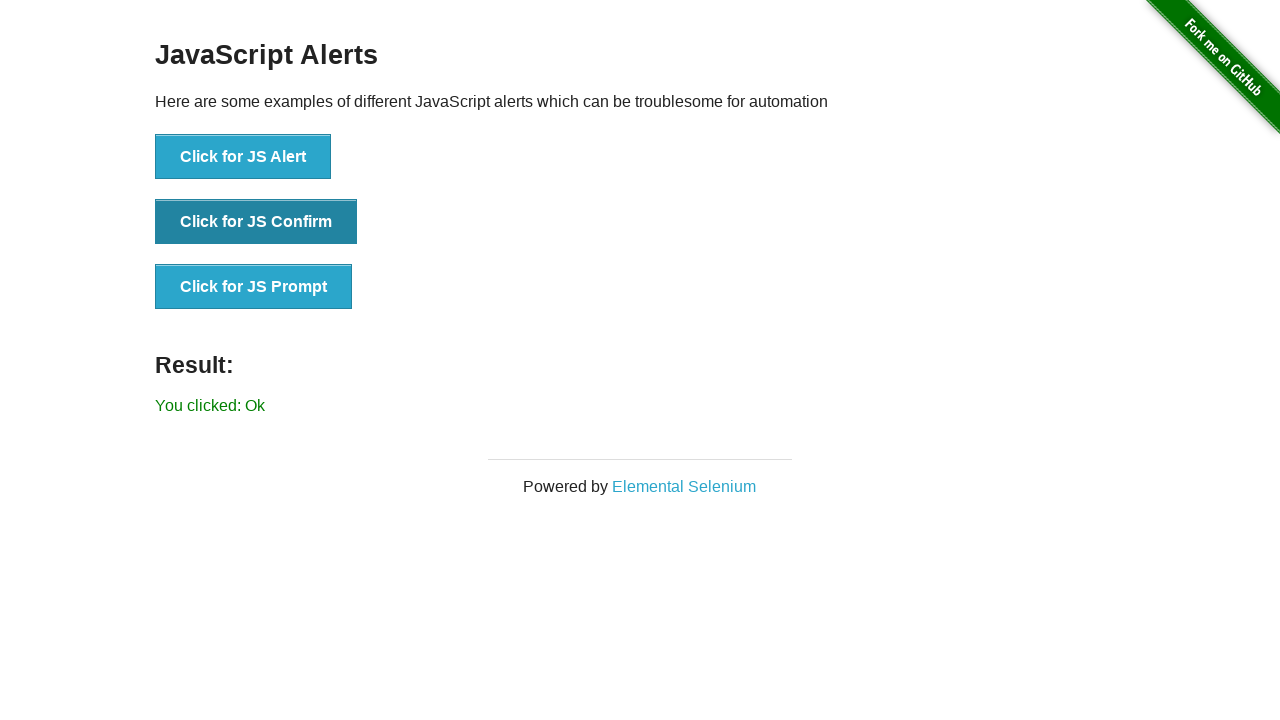